Tests key presses by sending various keyboard keys to an input field

Starting URL: https://the-internet.herokuapp.com/

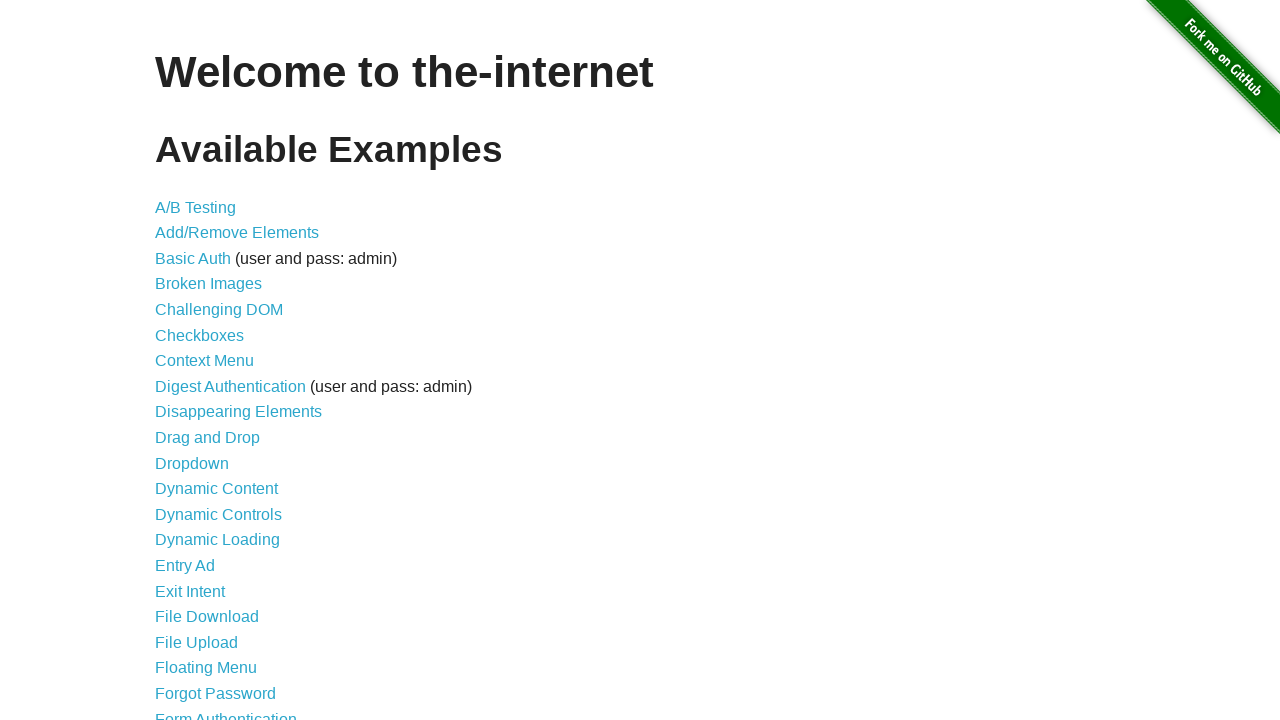

Clicked on Key Presses link at (200, 360) on text=Key Presses
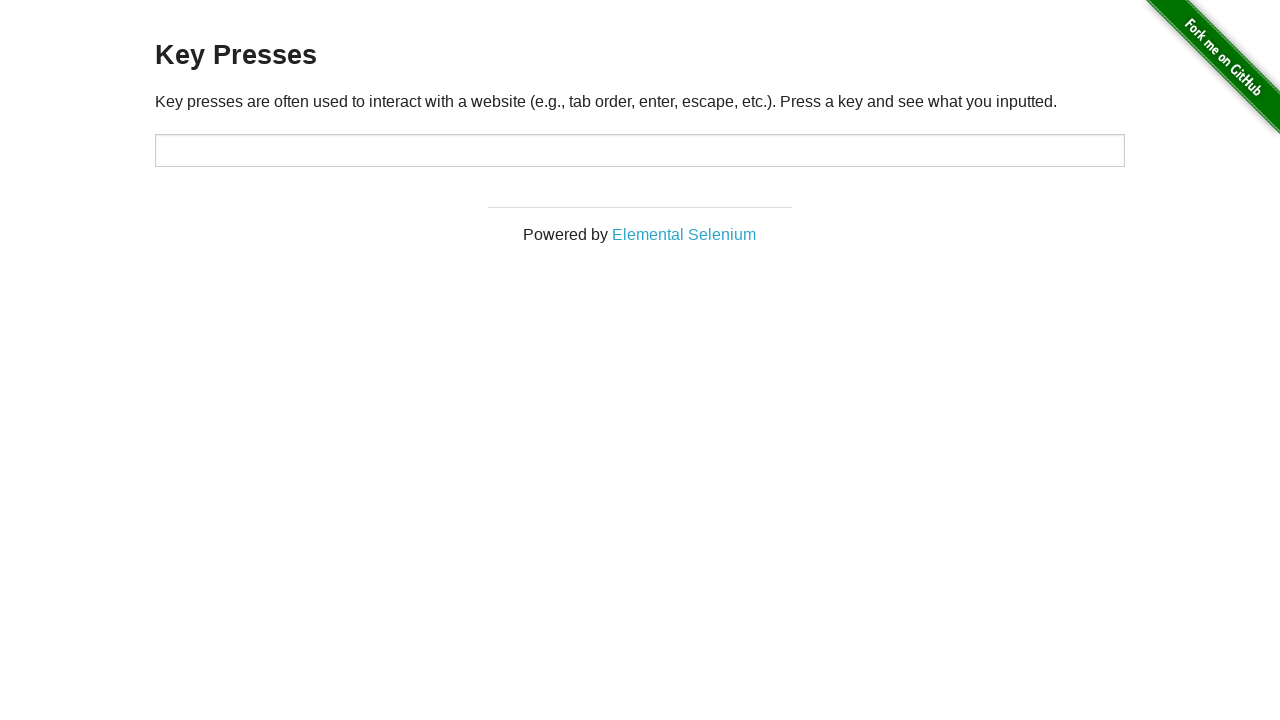

Target input field loaded
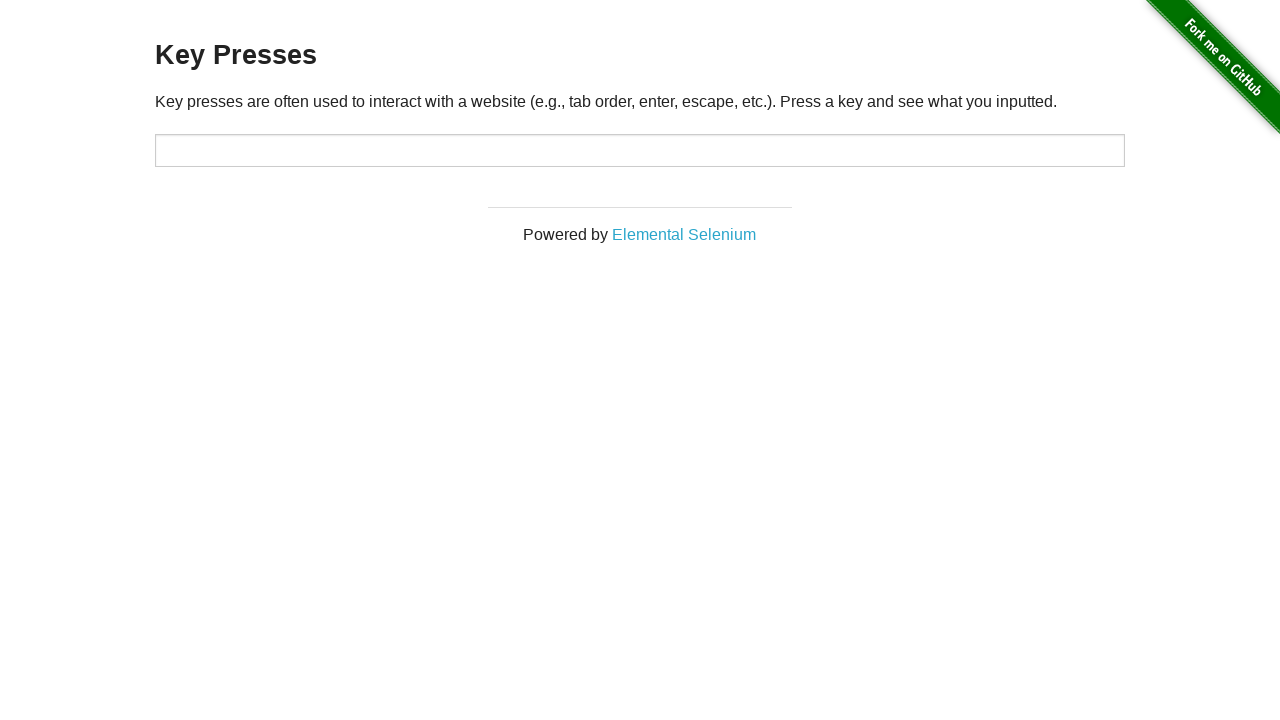

Clicked on target input field to focus at (640, 150) on #target
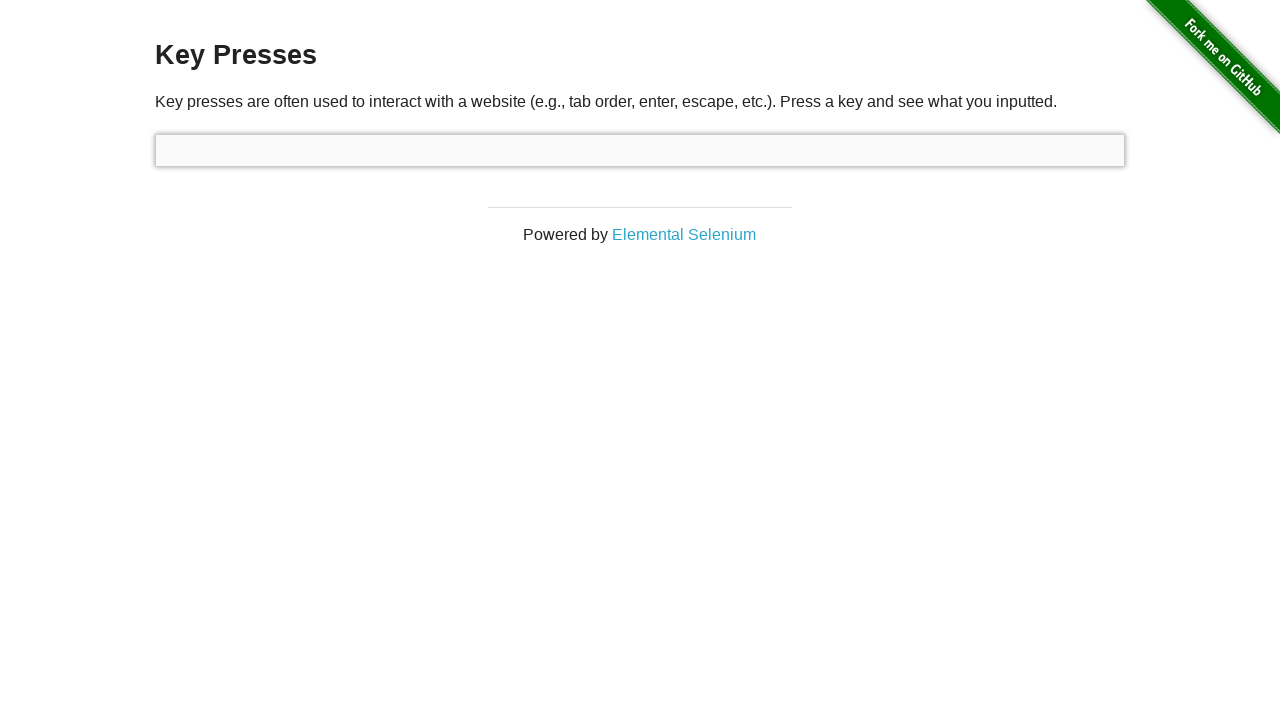

Pressed Tab key
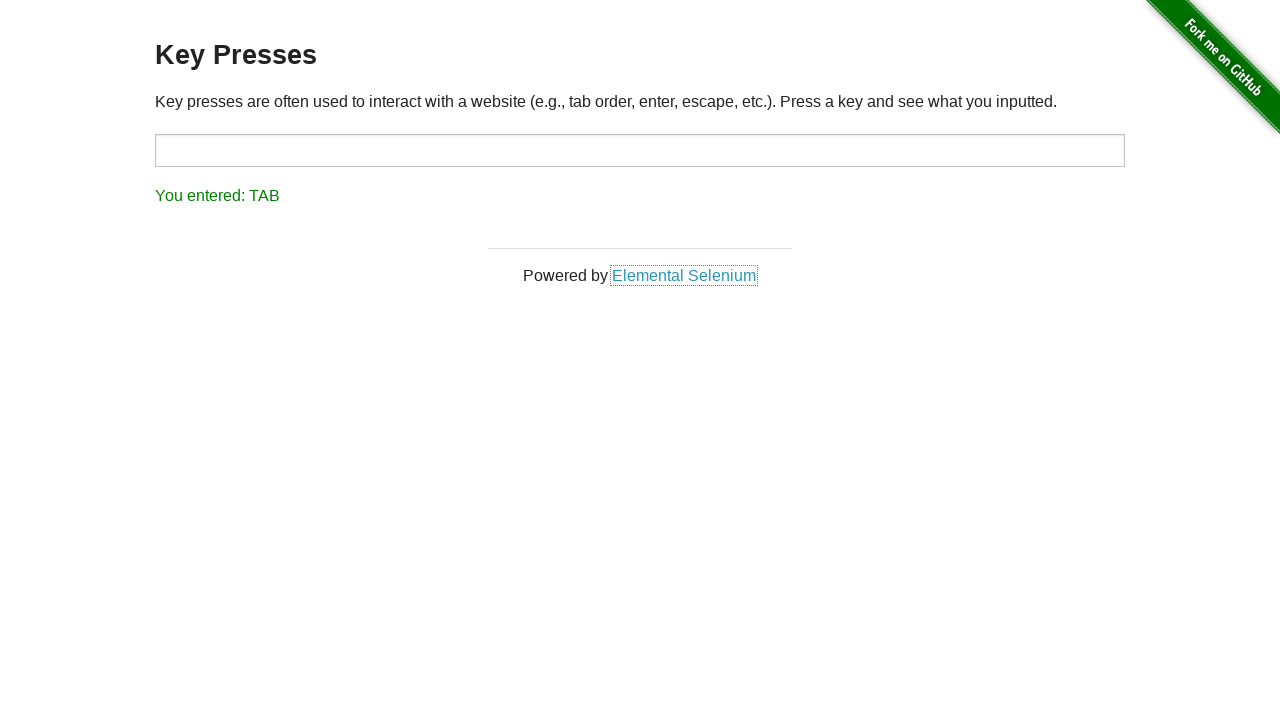

Waited 200ms after pressing Tab
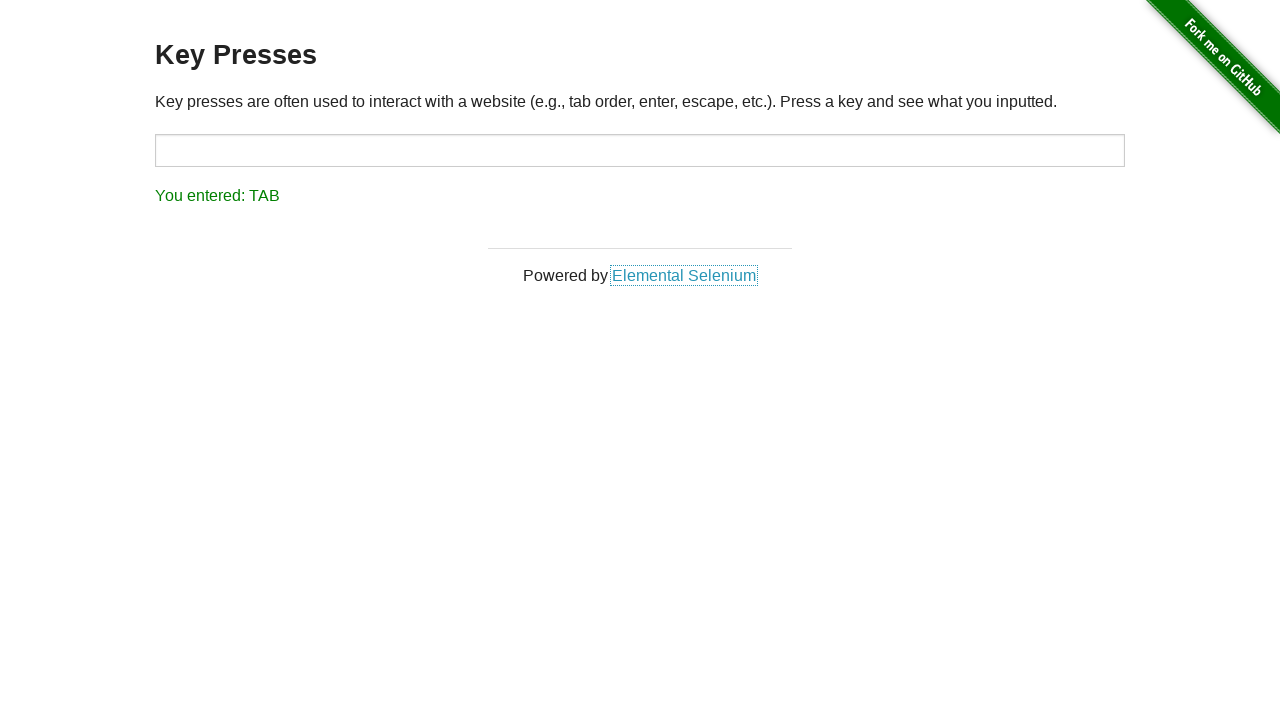

Pressed Enter key
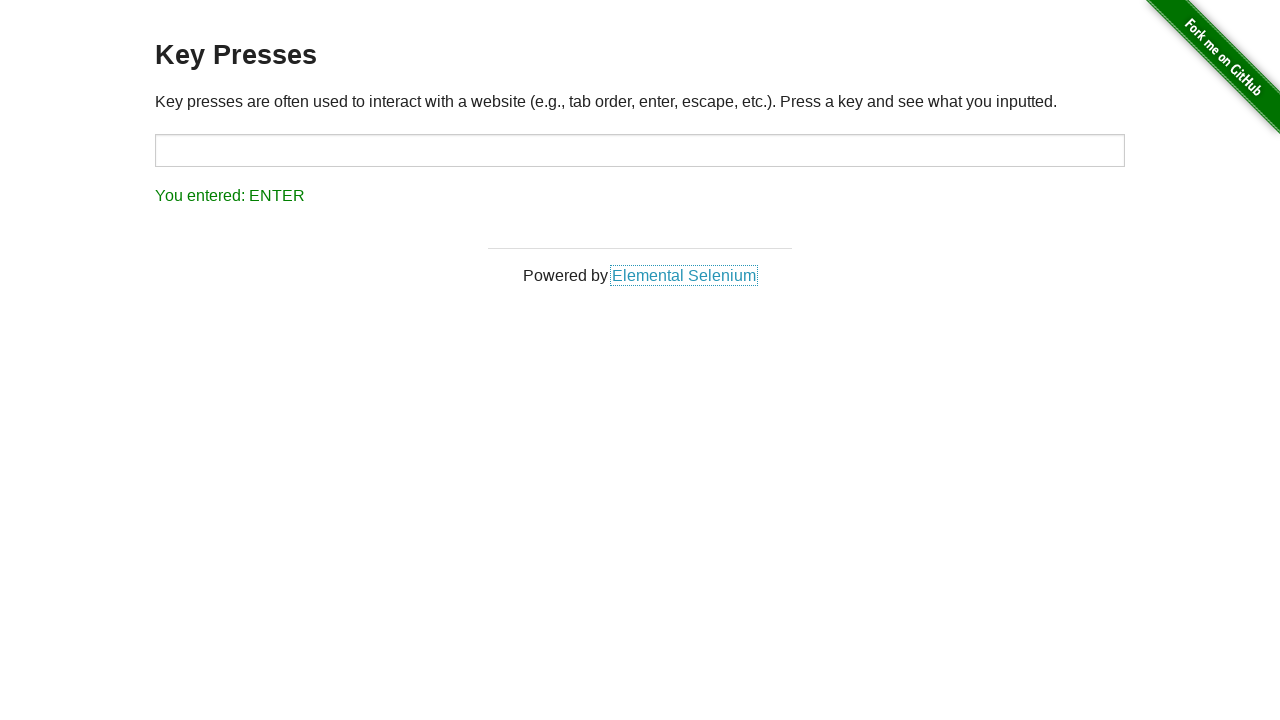

Waited 200ms after pressing Enter
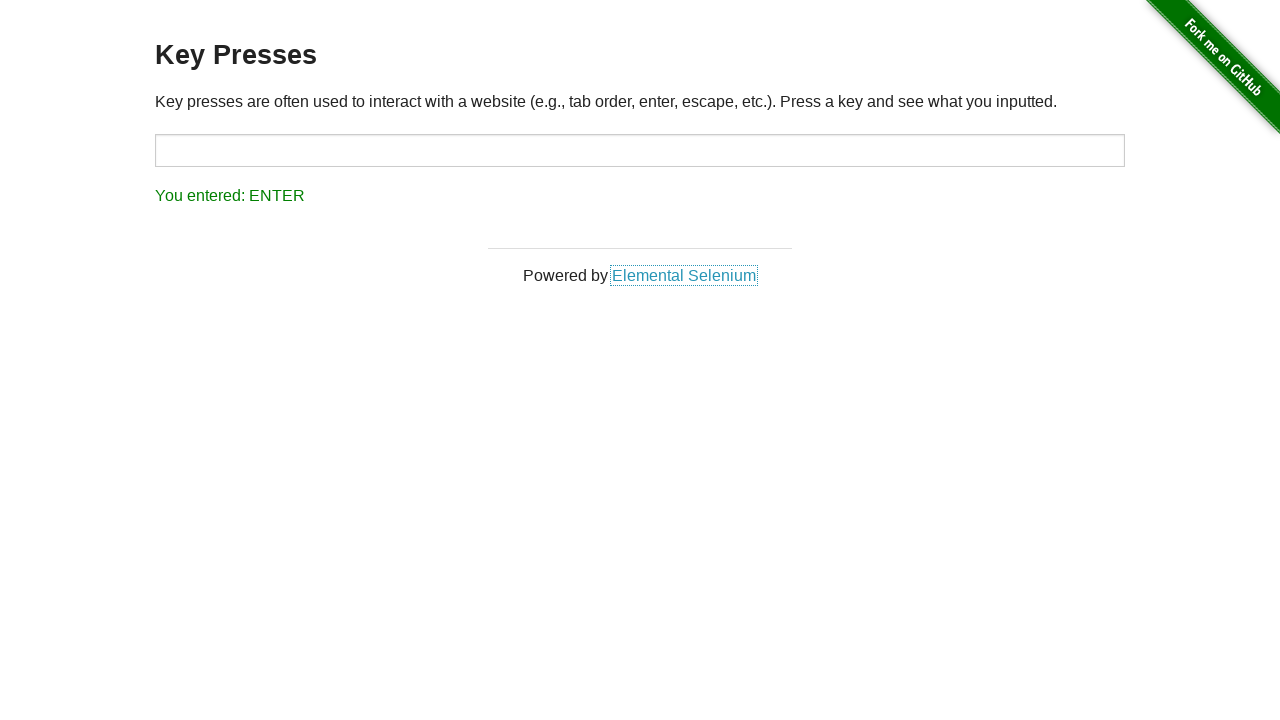

Pressed Escape key
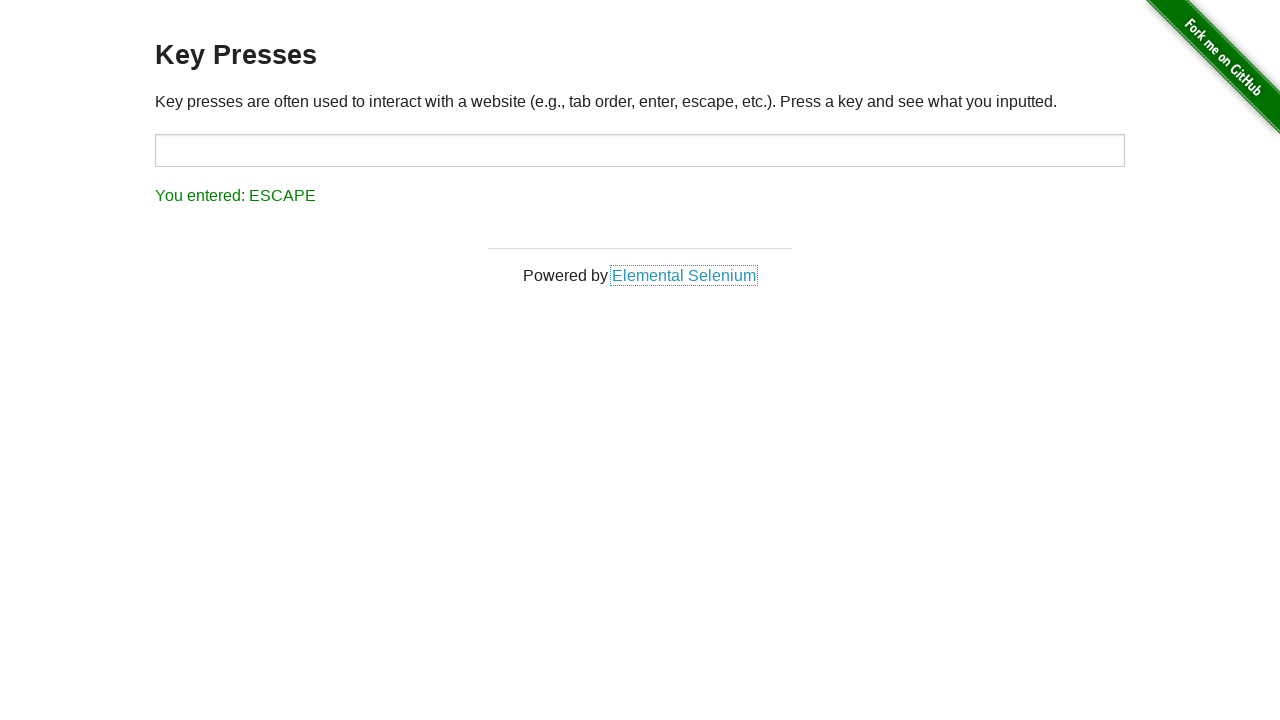

Waited 200ms after pressing Escape
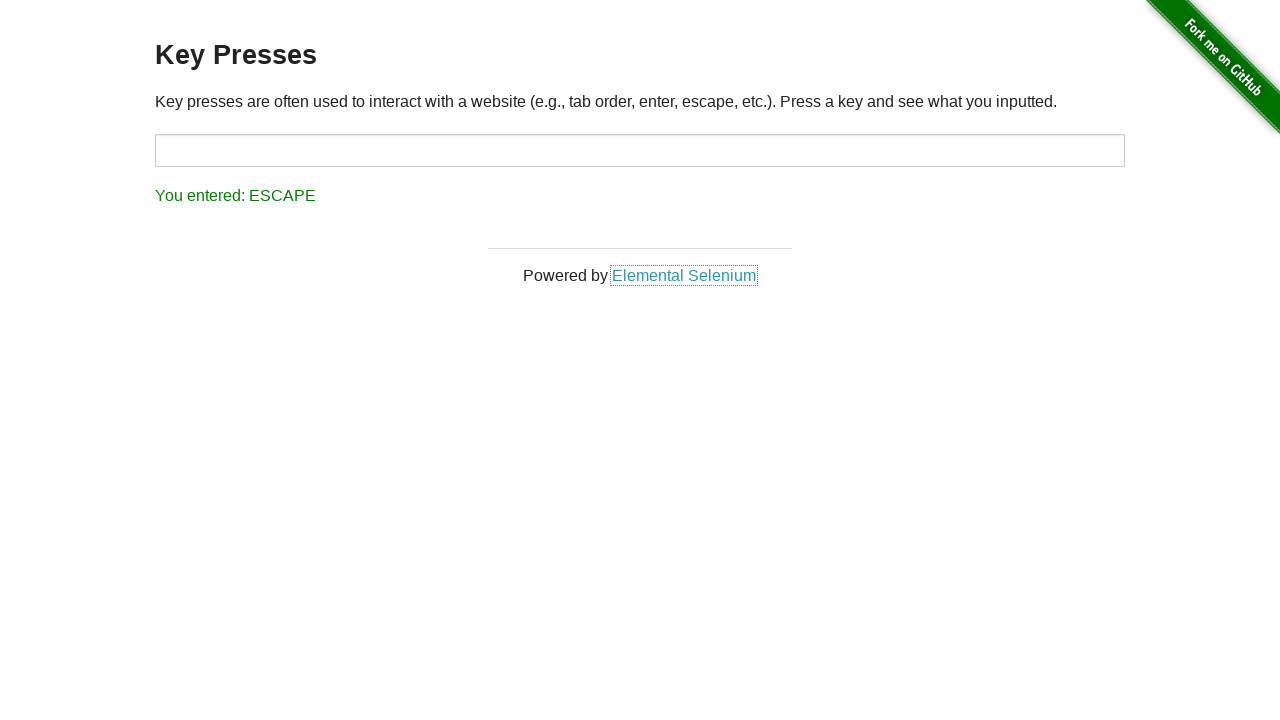

Pressed Backspace key
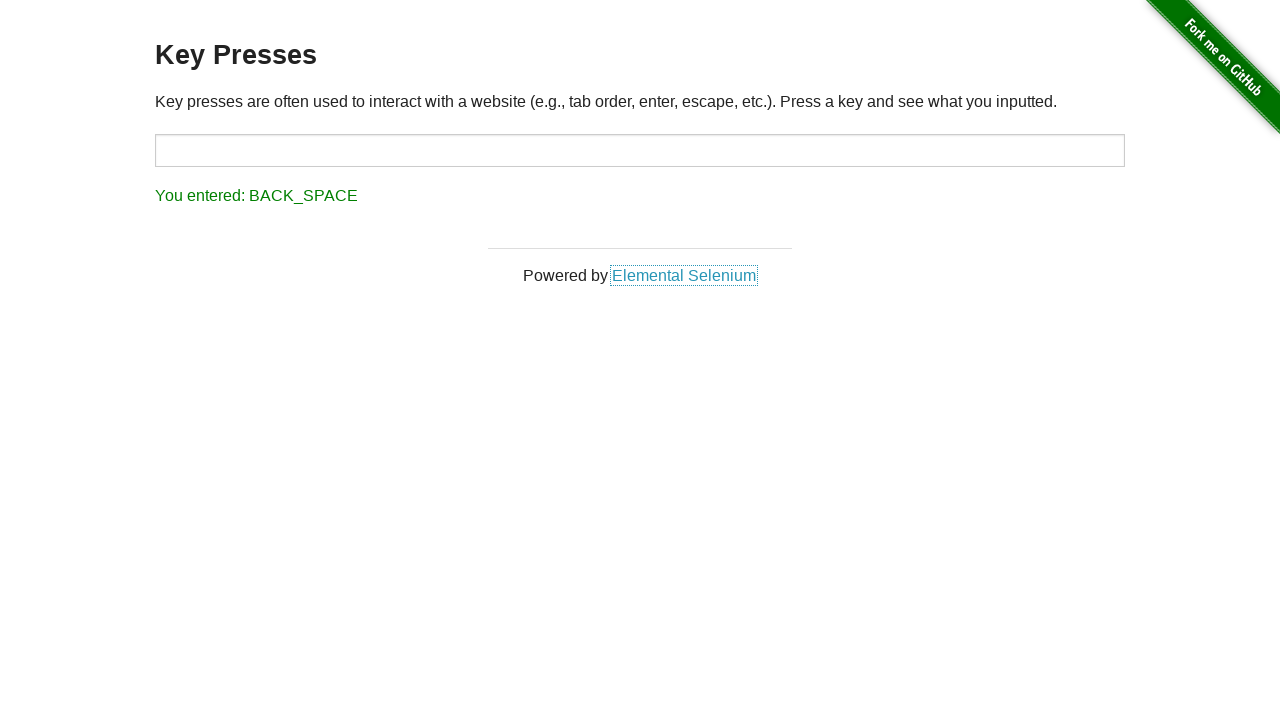

Waited 200ms after pressing Backspace
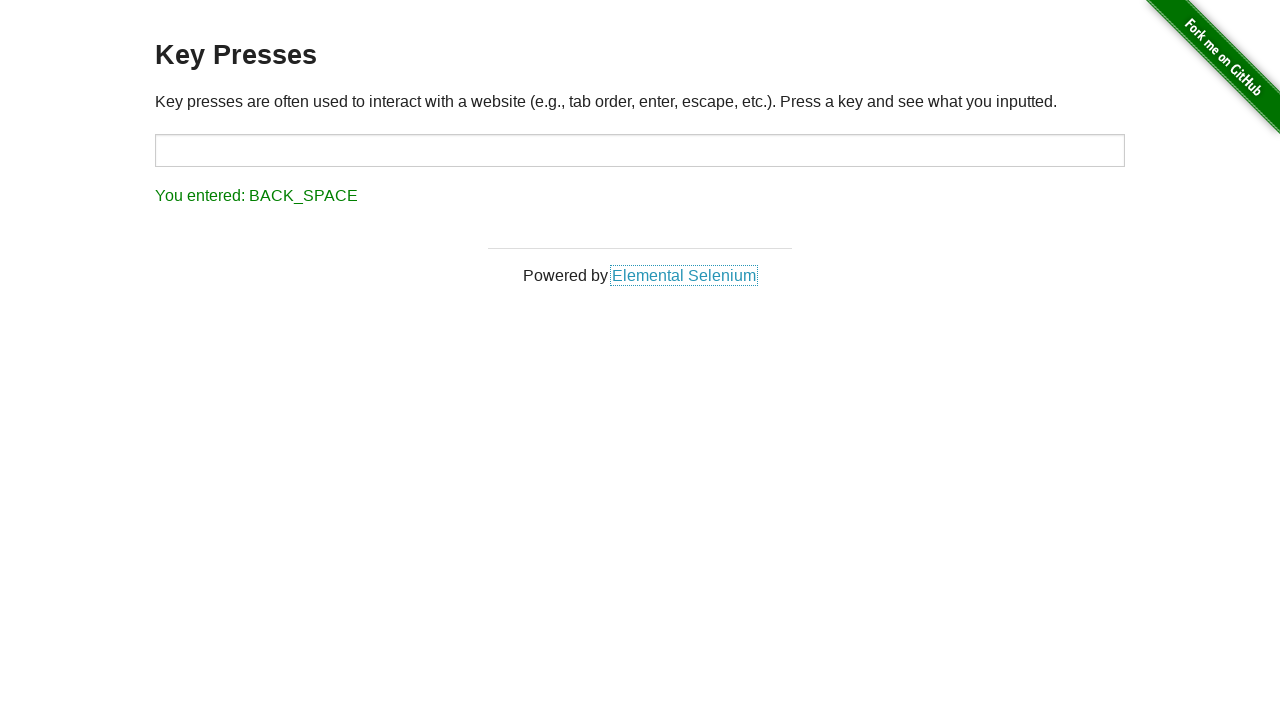

Pressed Delete key
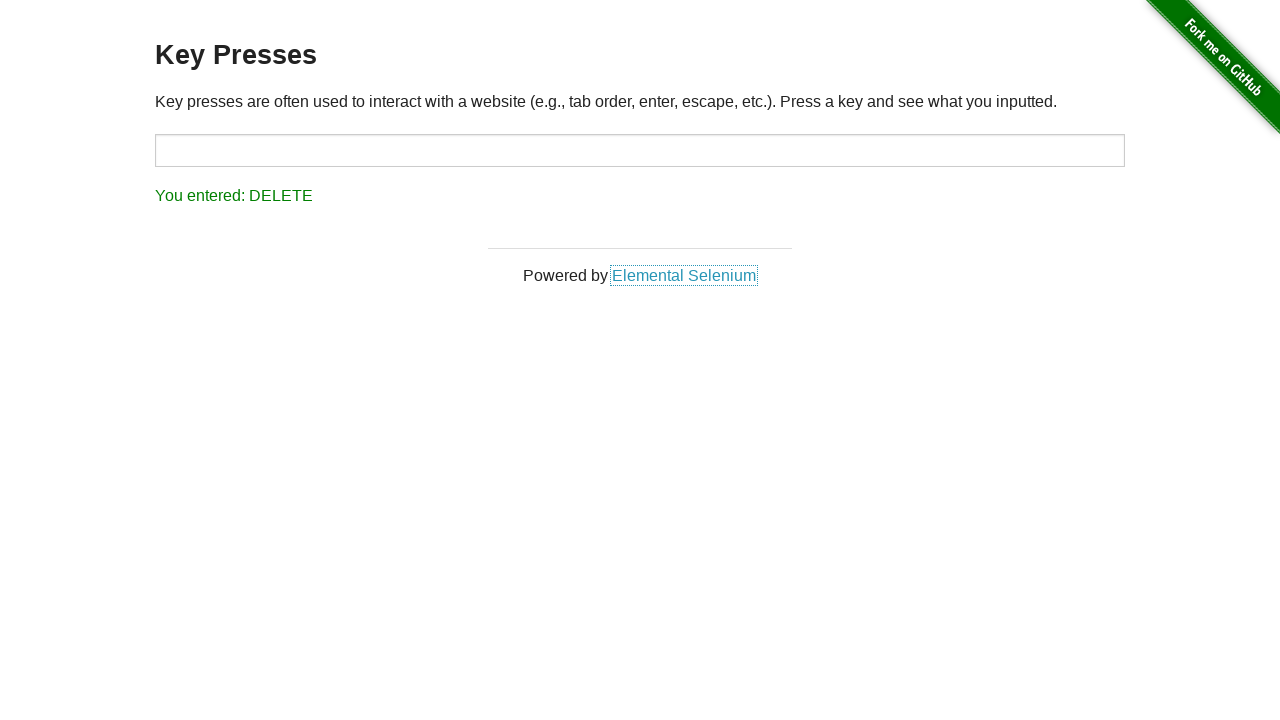

Waited 200ms after pressing Delete
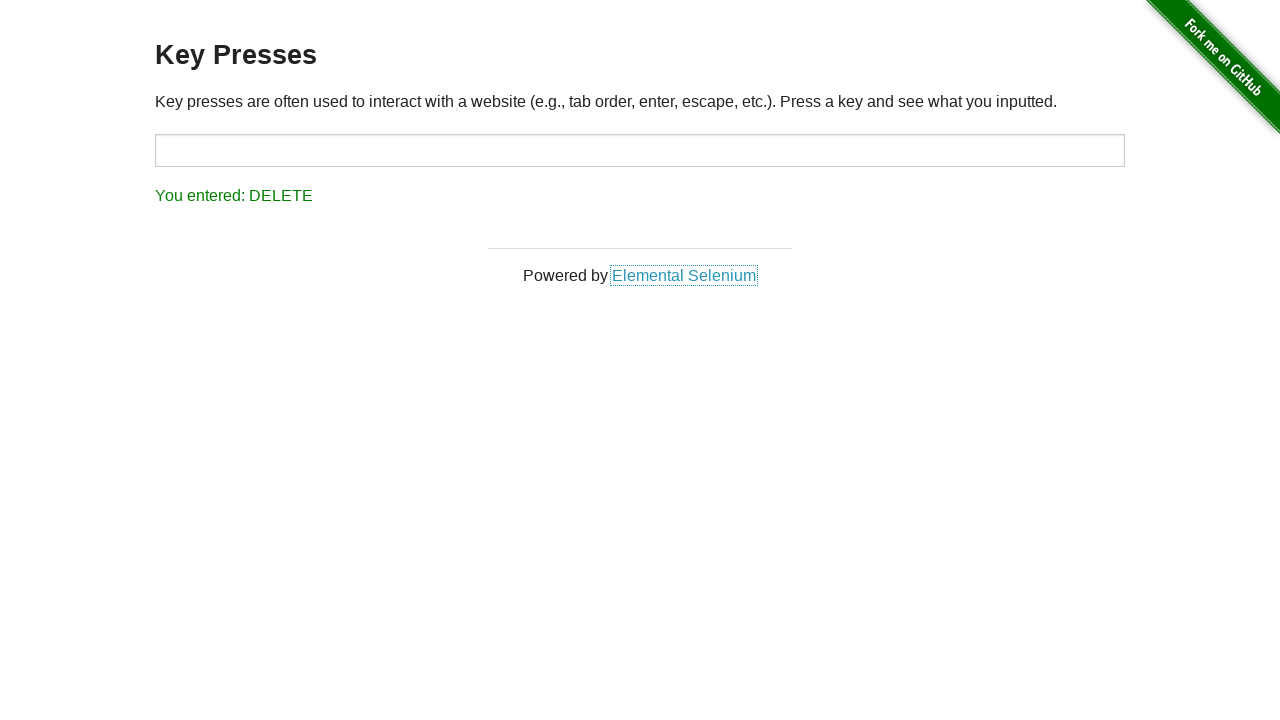

Pressed ArrowUp key
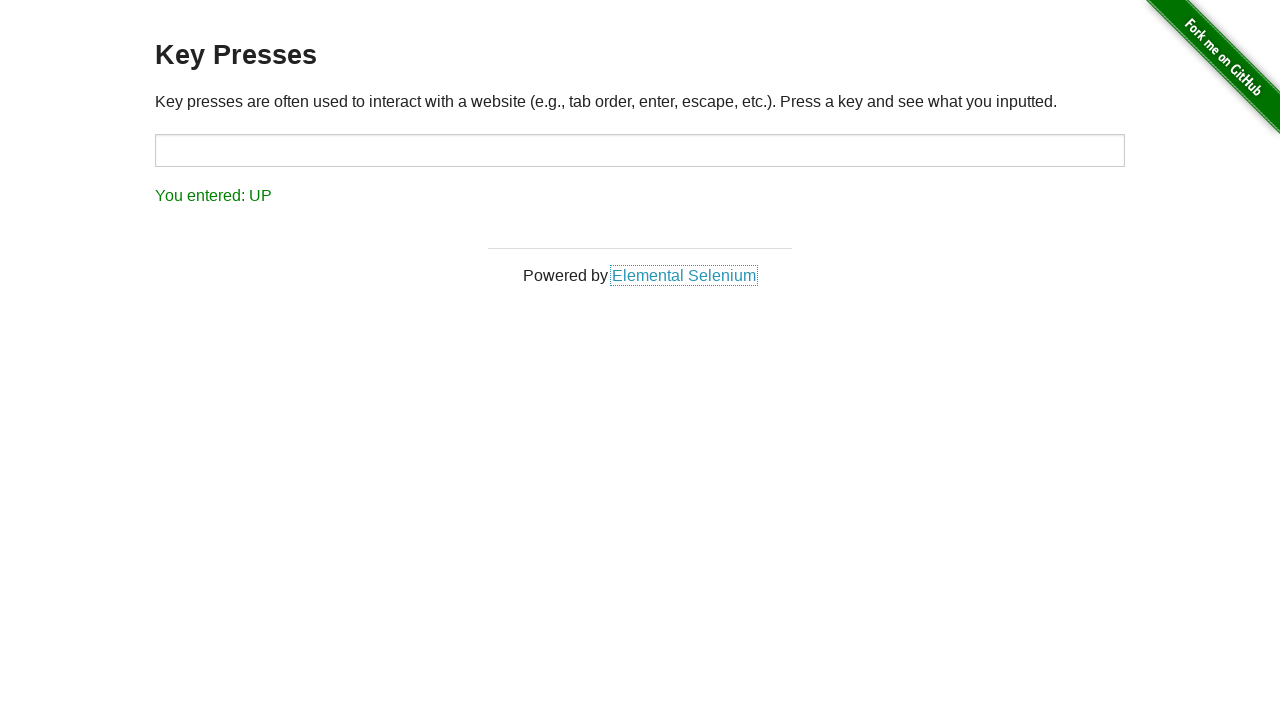

Waited 200ms after pressing ArrowUp
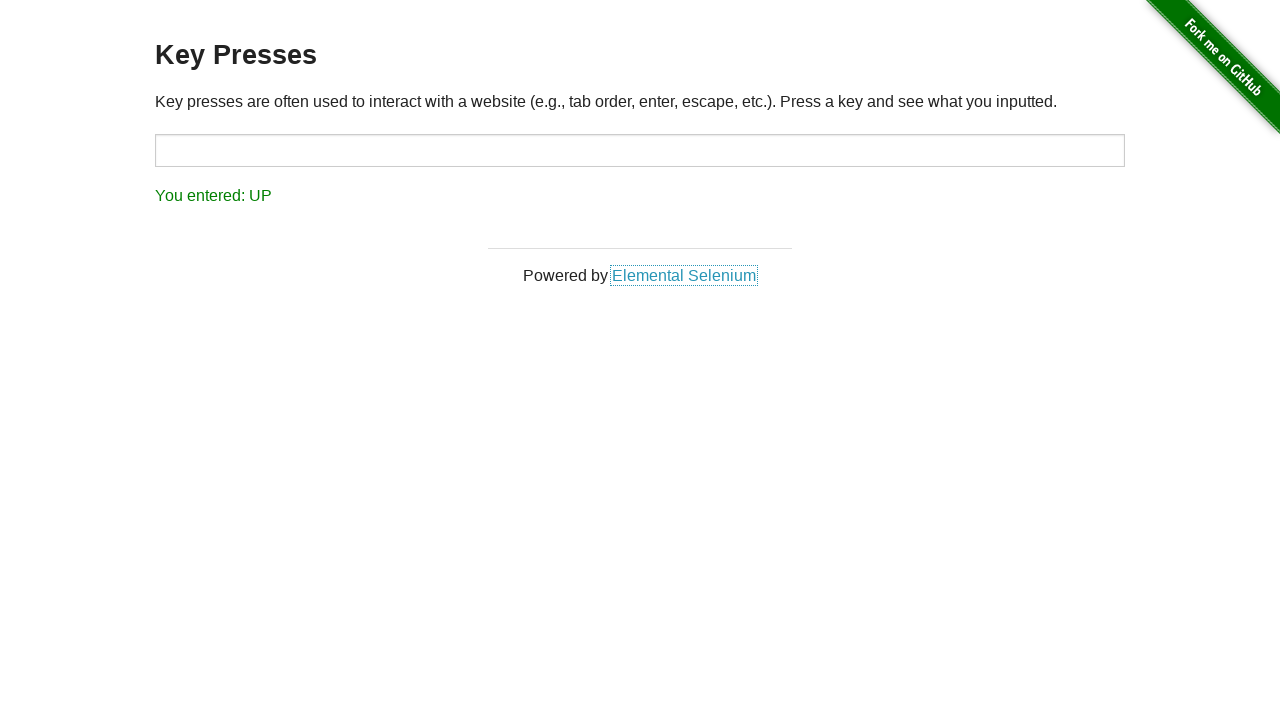

Pressed ArrowDown key
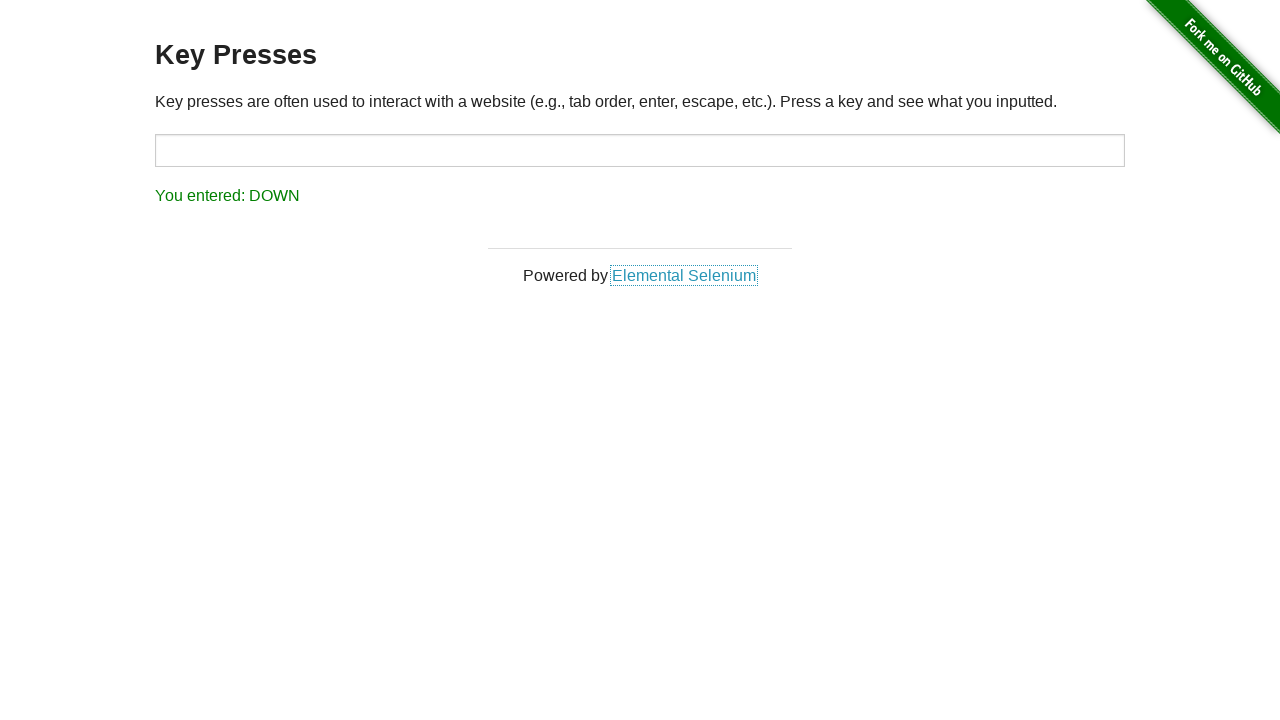

Waited 200ms after pressing ArrowDown
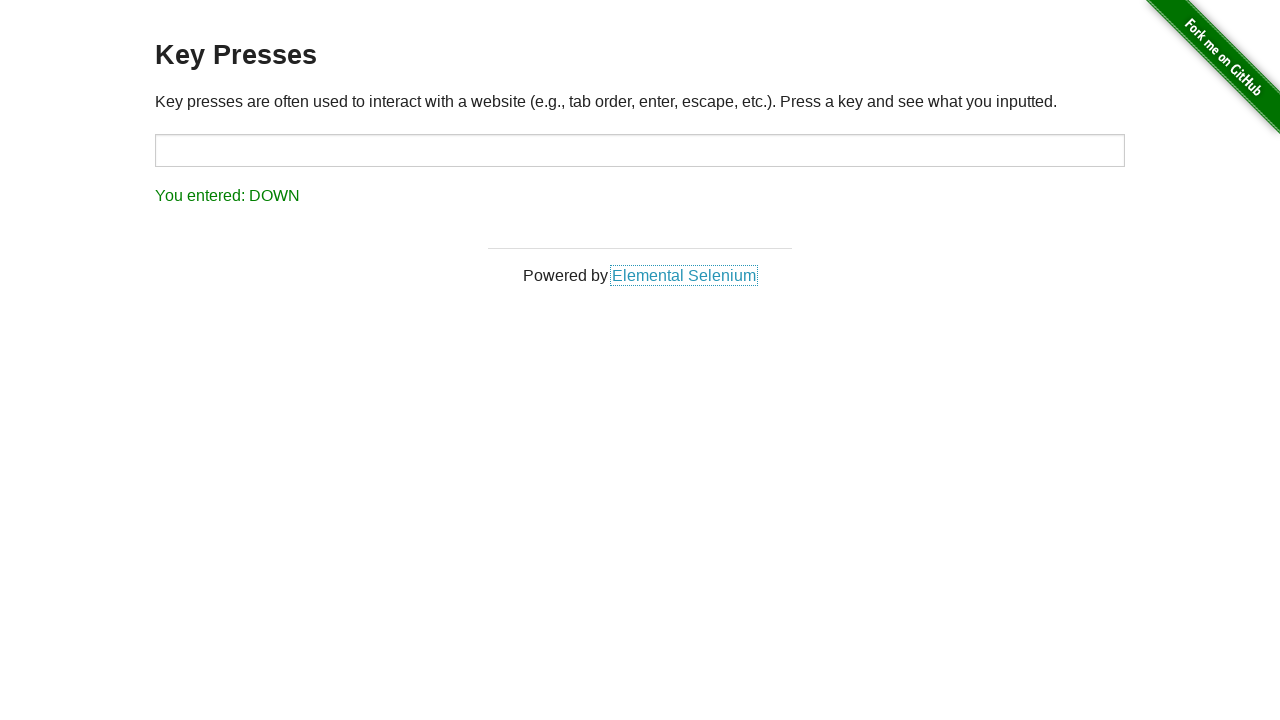

Pressed ArrowLeft key
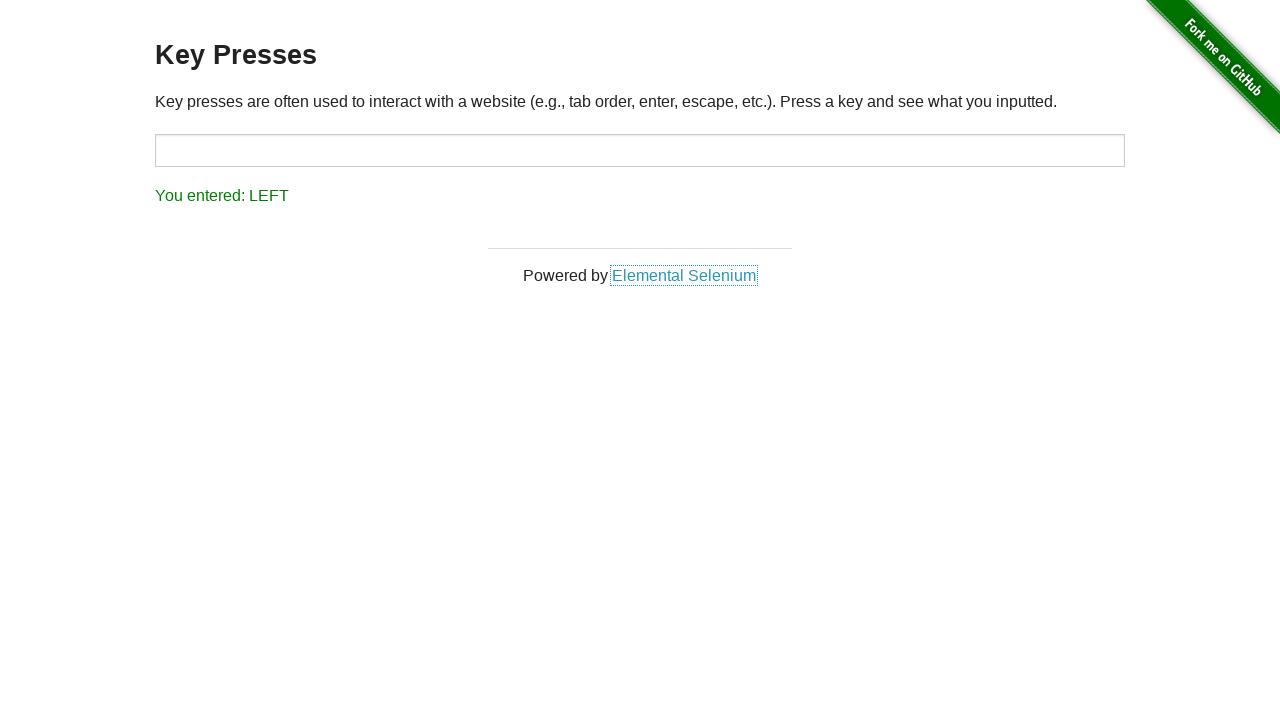

Waited 200ms after pressing ArrowLeft
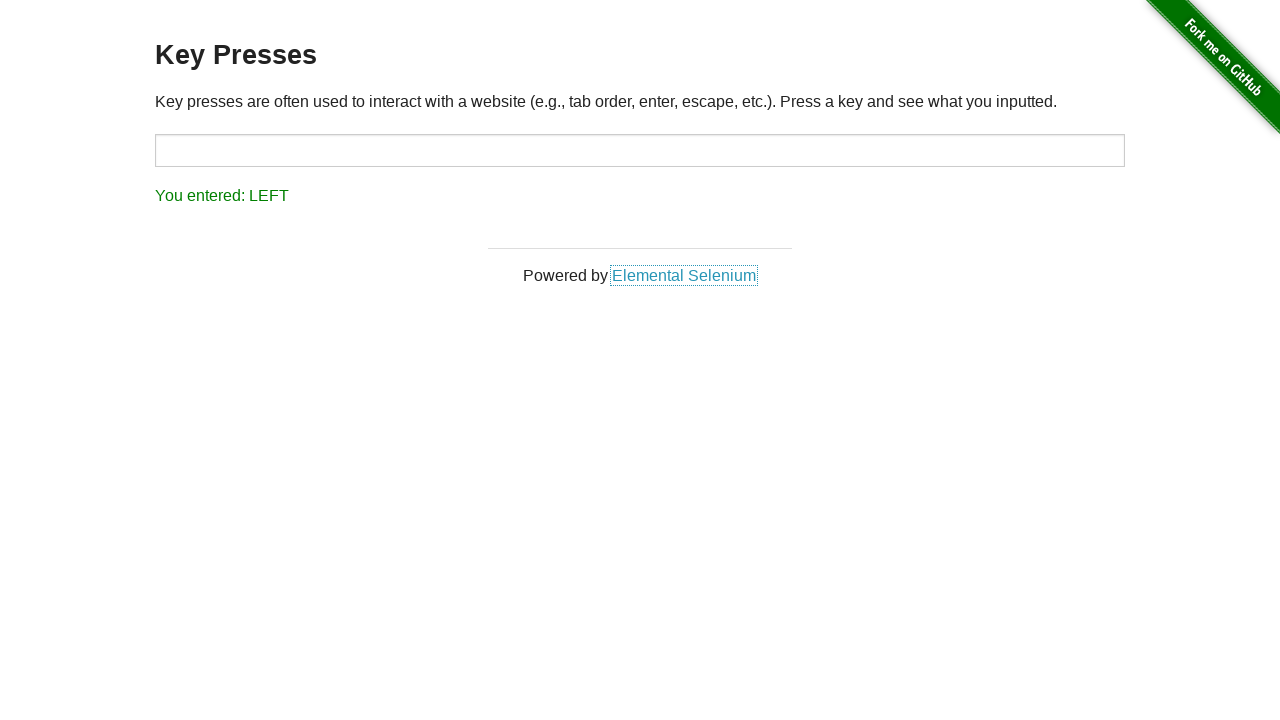

Pressed ArrowRight key
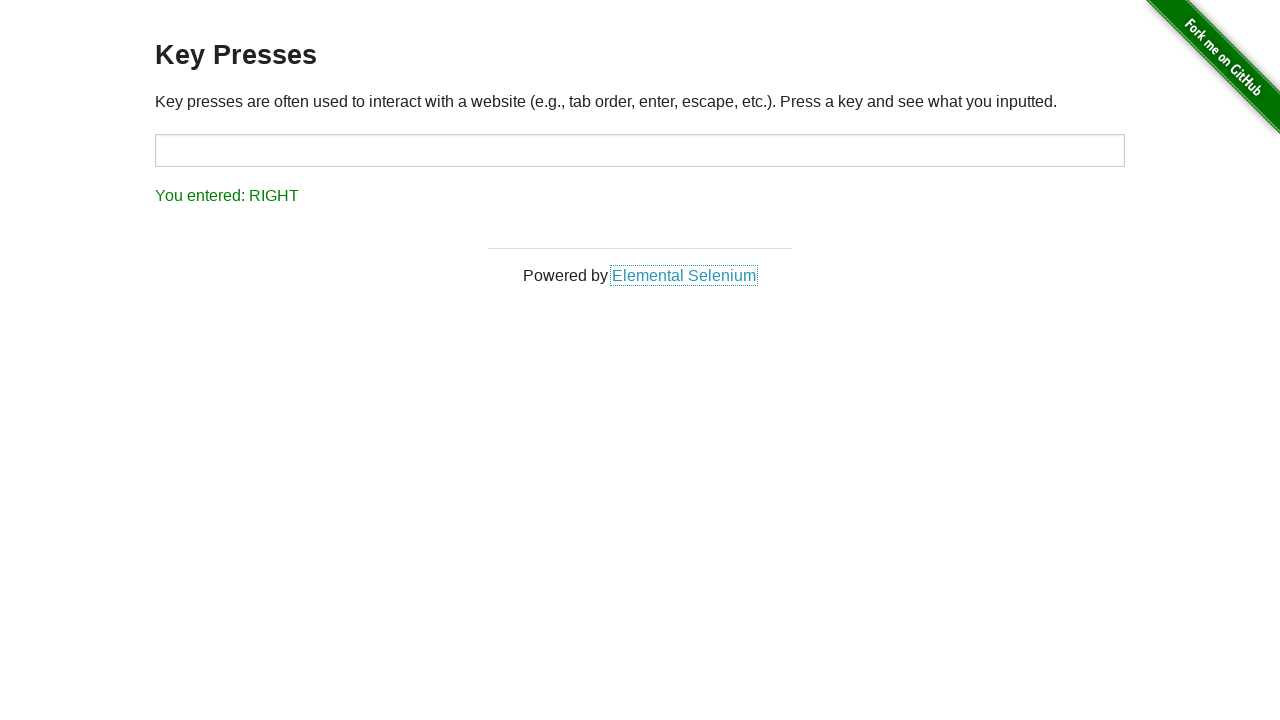

Waited 200ms after pressing ArrowRight
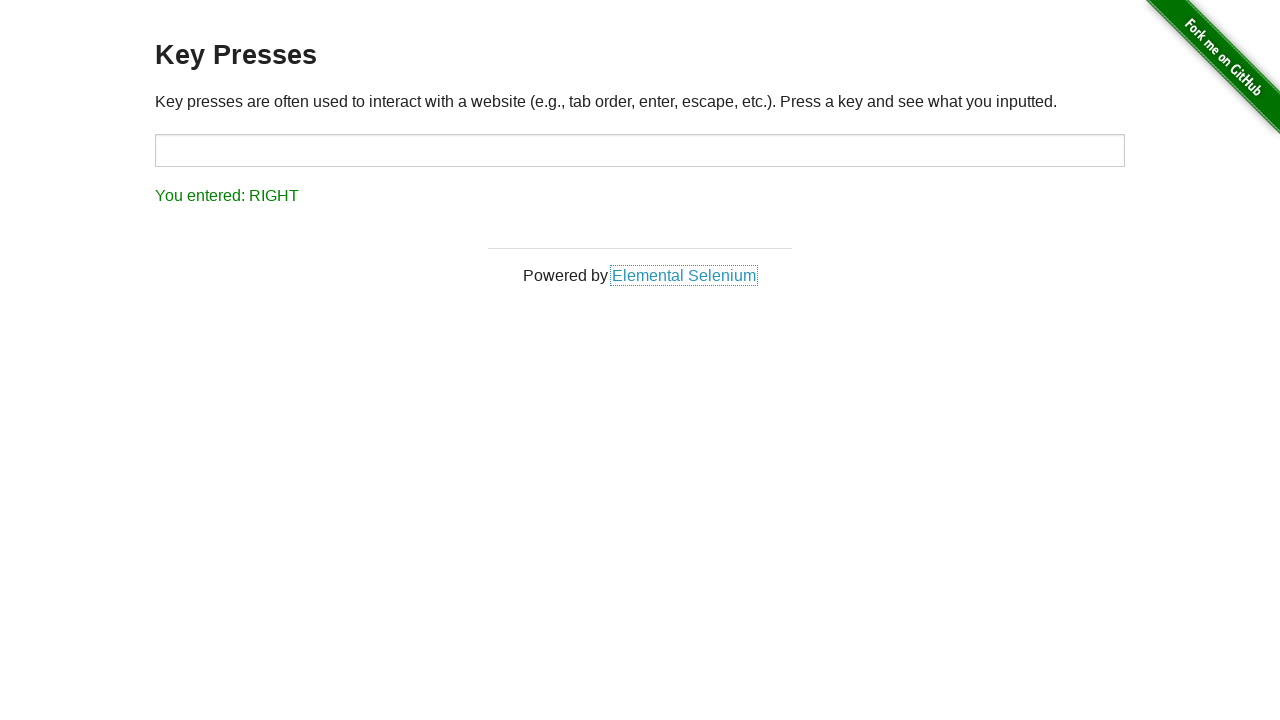

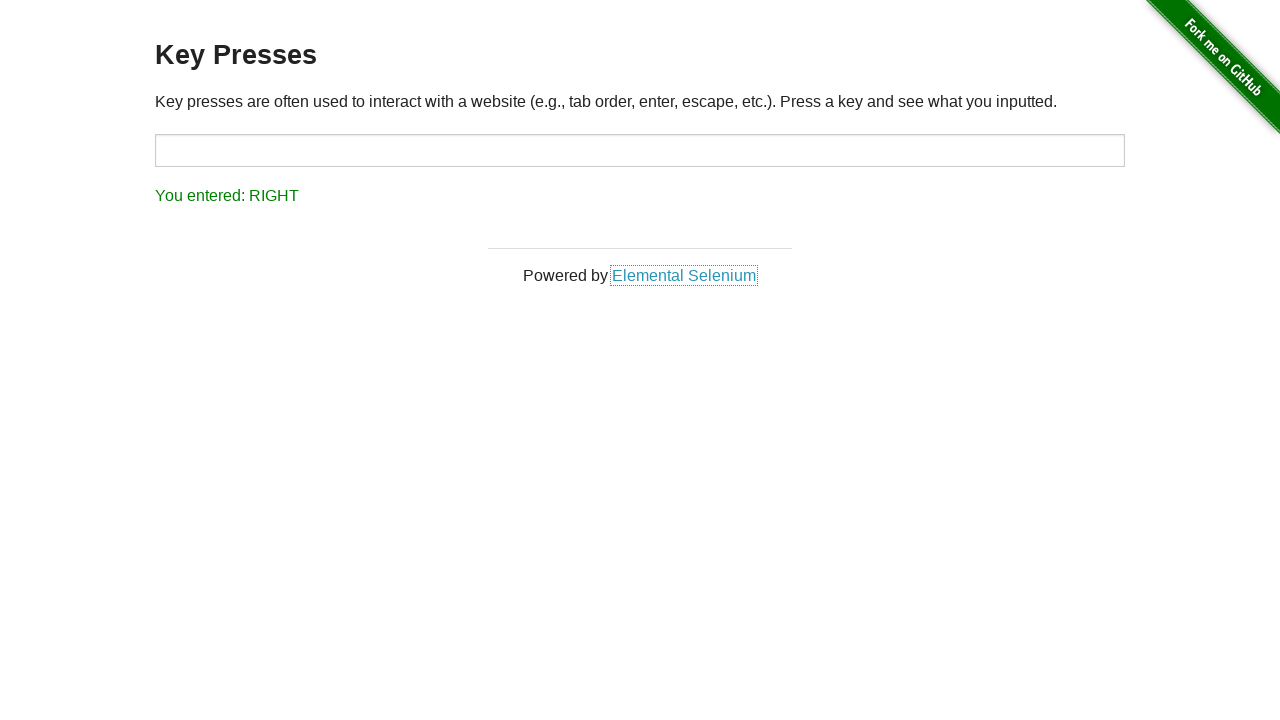